Tests navigating to a product and then returning to the main page

Starting URL: https://fasttrackit-test.netlify.app/#/

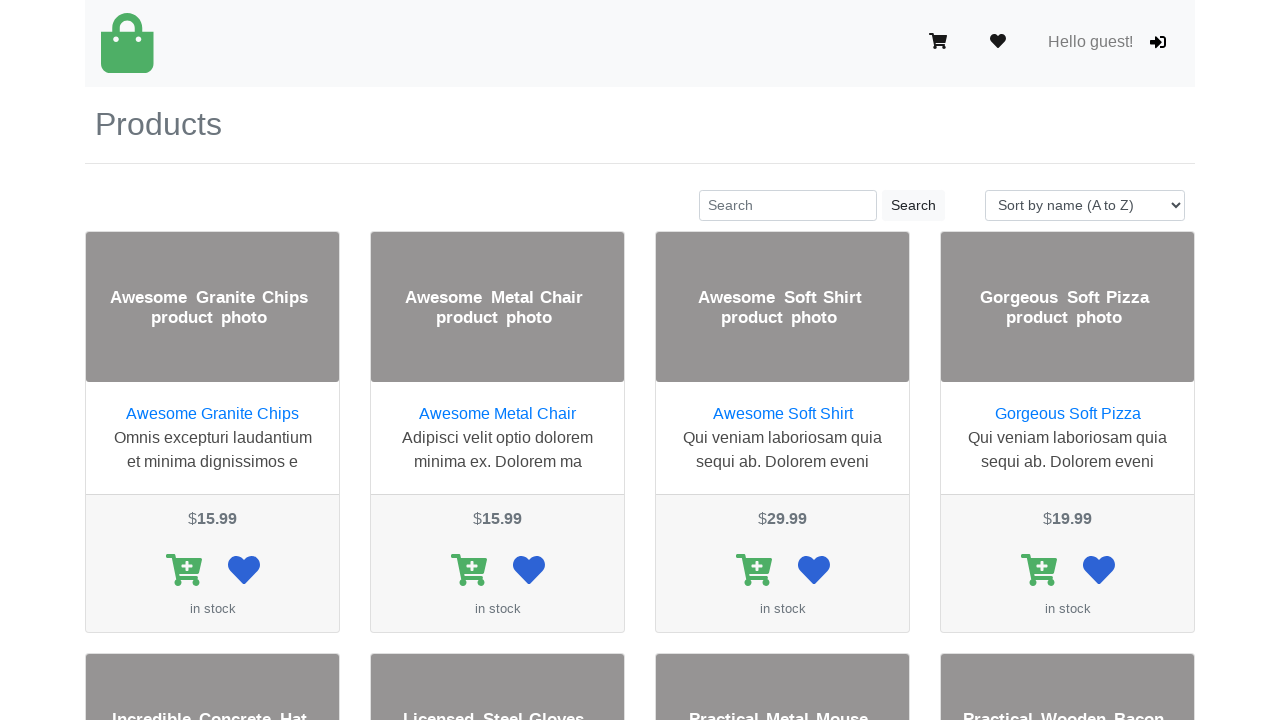

Clicked on the first product item at (212, 413) on xpath=//*[@id="root"]/div/div[2]/div[2]/div[2]/div[1]/div/div[1]/a
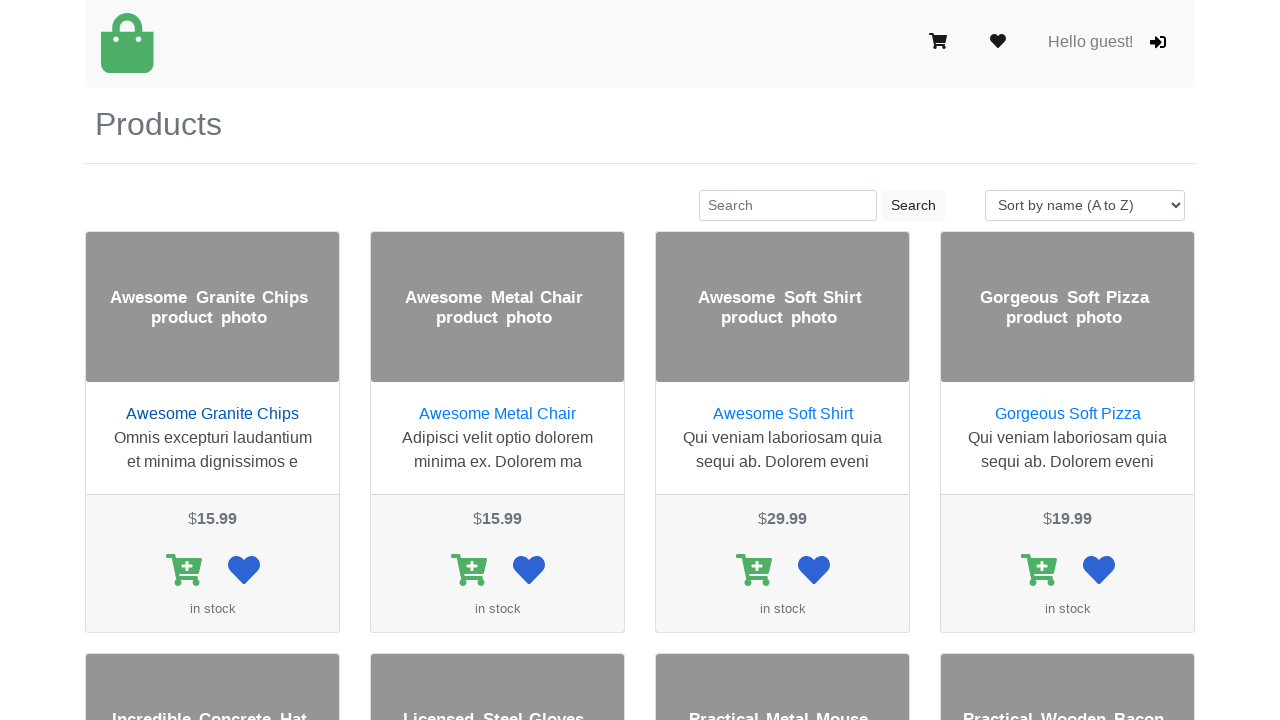

Clicked on home/logo link to return to main page at (127, 43) on xpath=//*[@id="root"]/div/div[1]/nav/a
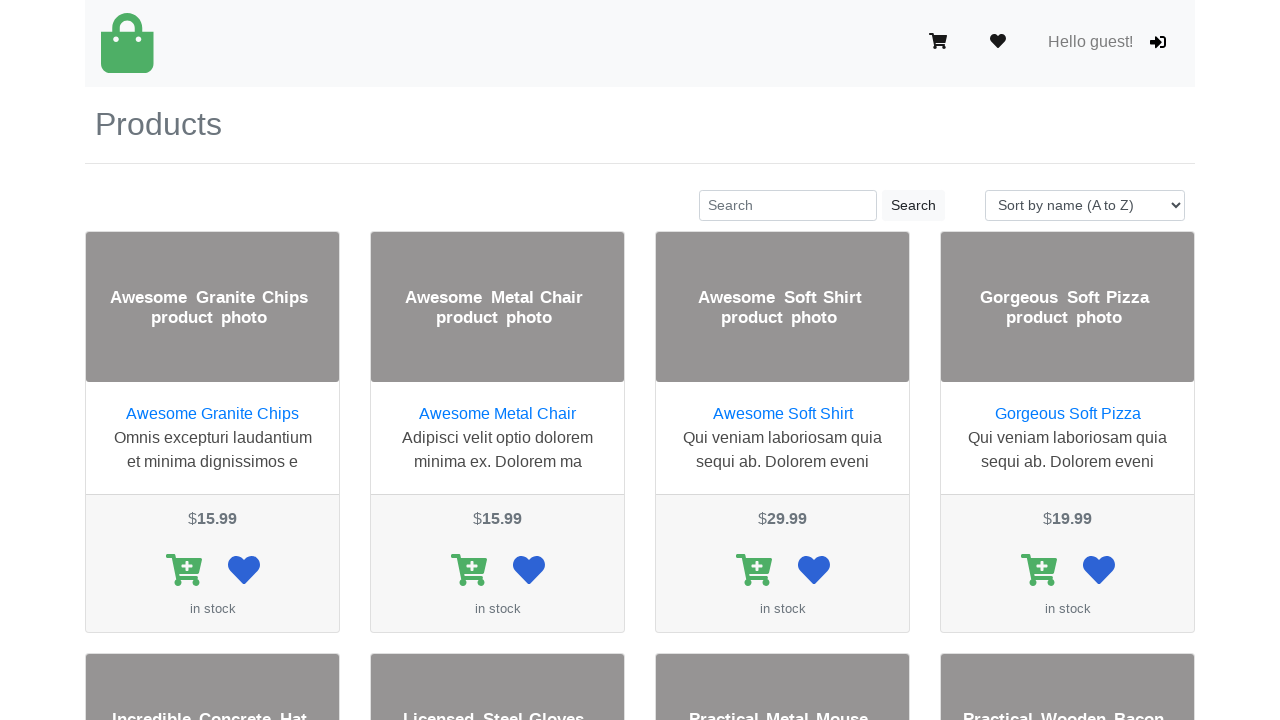

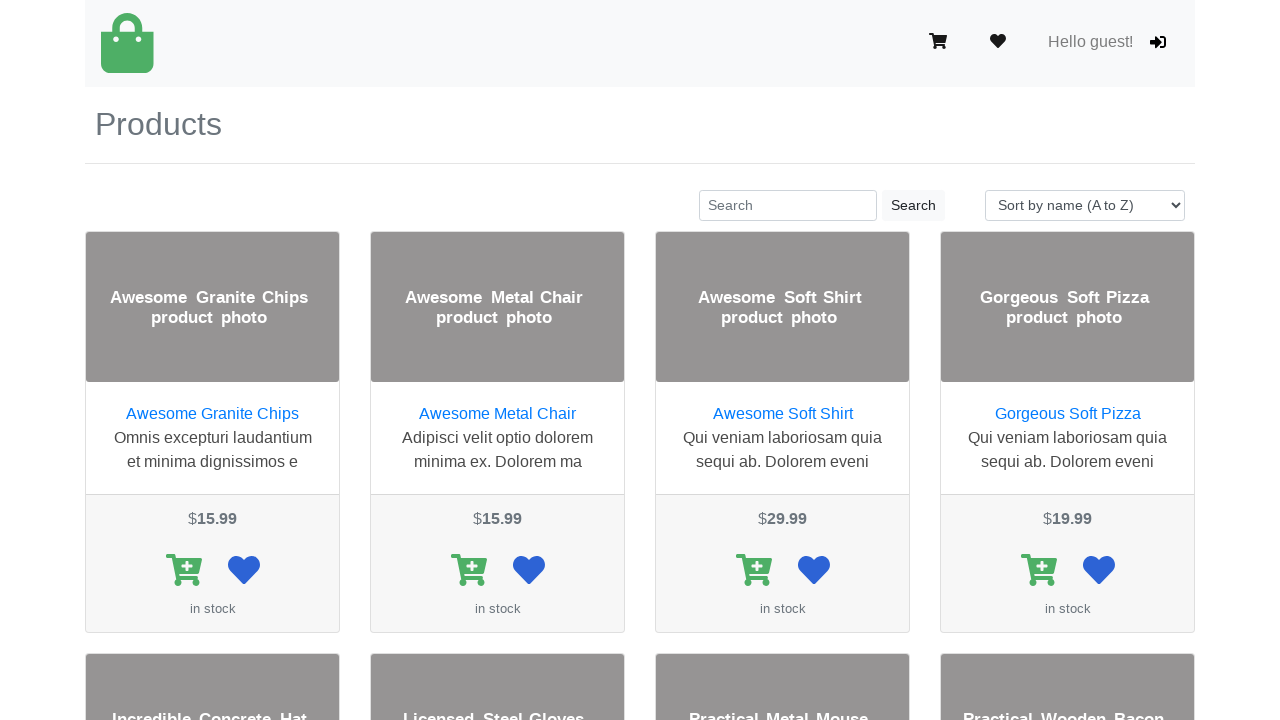